Tests browser tab functionality by clicking a button to open a new tab, switching to the new tab, and verifying the content displayed on it.

Starting URL: https://training-support.net/webelements/tabs

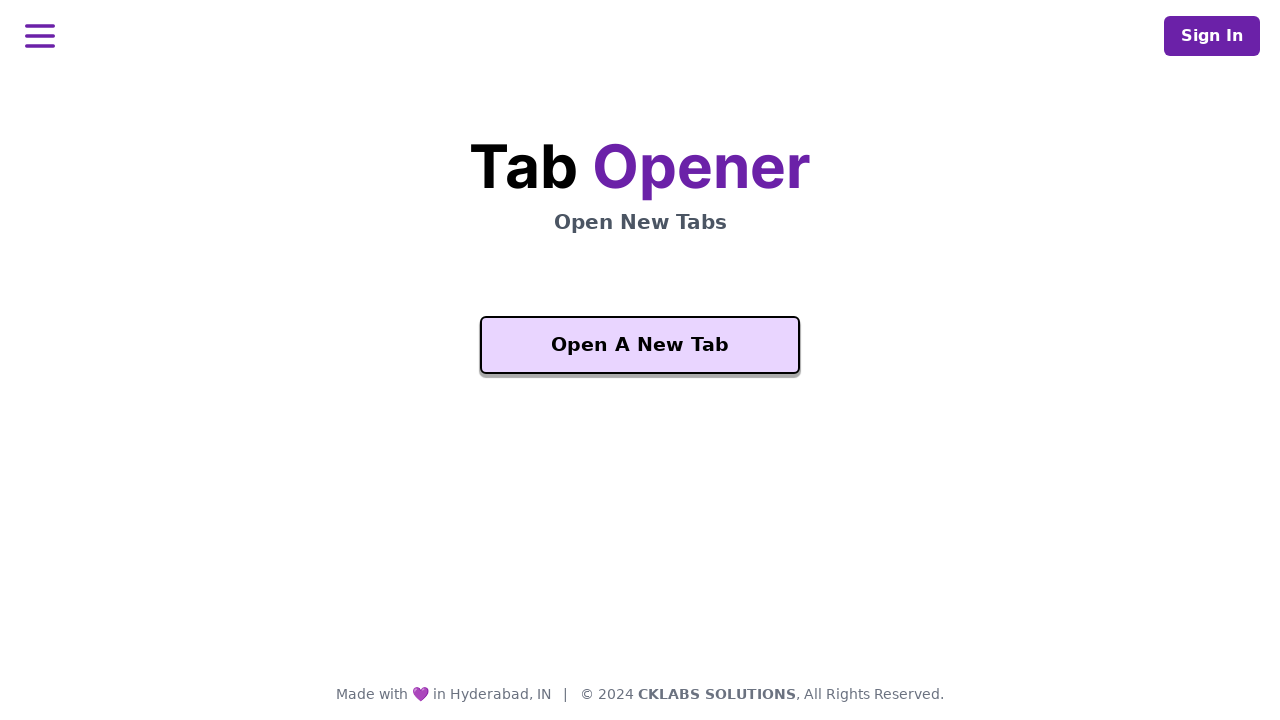

Clicked 'Open A New Tab' button at (640, 345) on xpath=//button[text()='Open A New Tab']
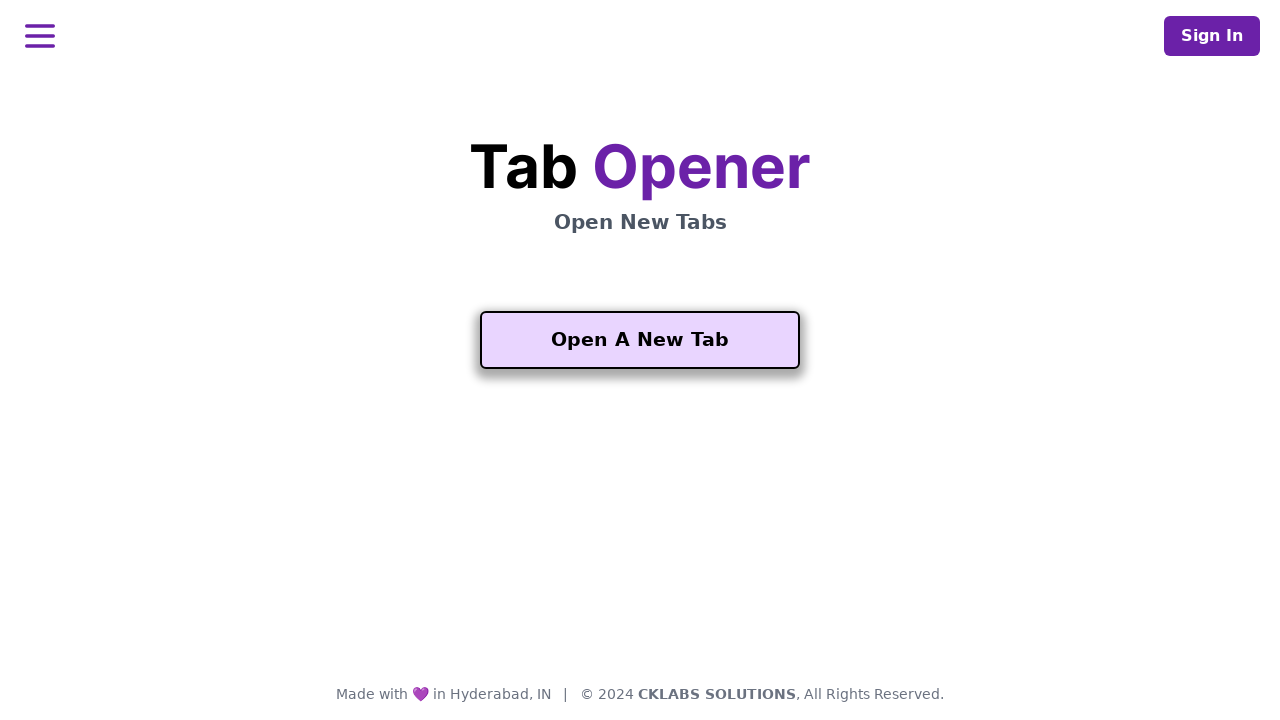

Captured new tab/page object
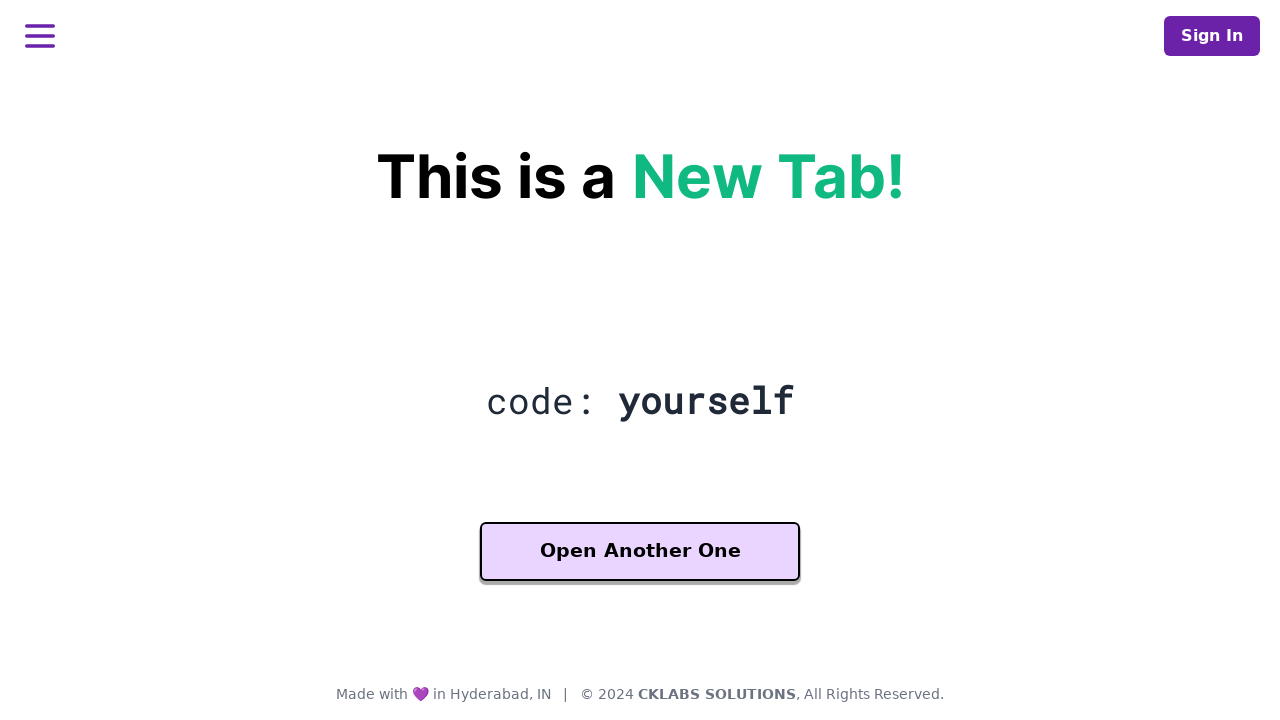

New tab finished loading
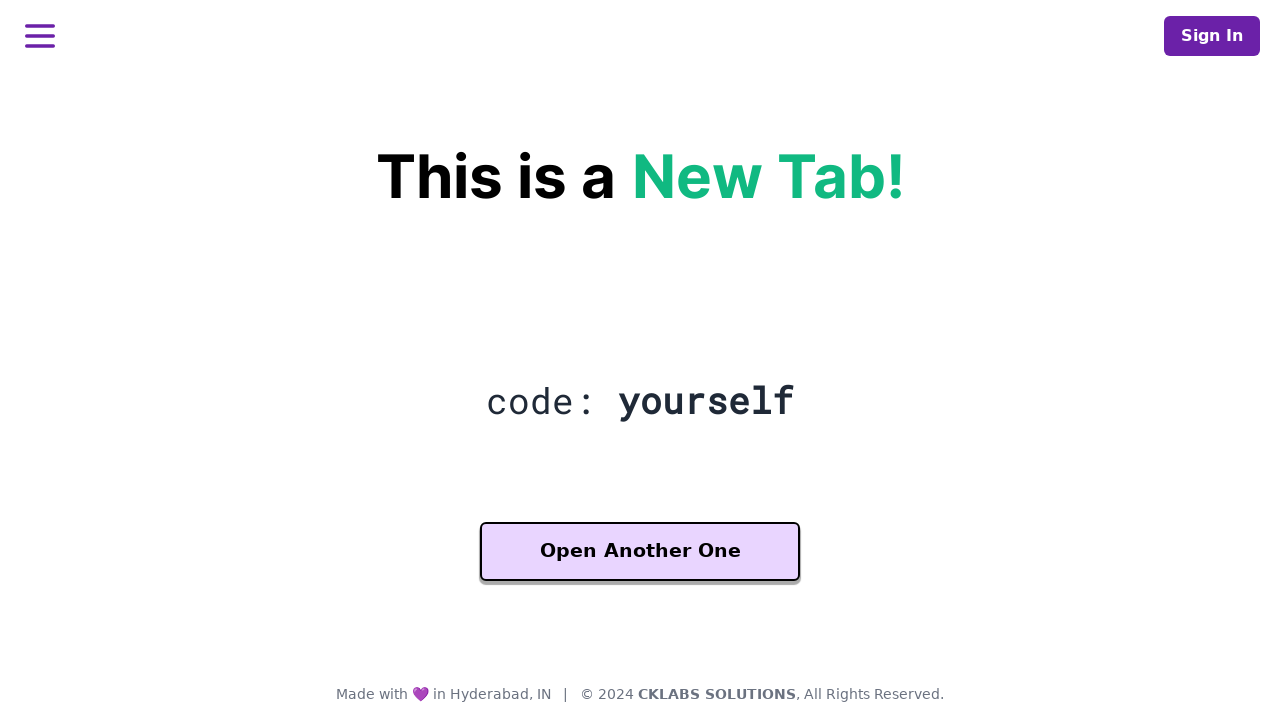

Verified heading element appeared on new tab
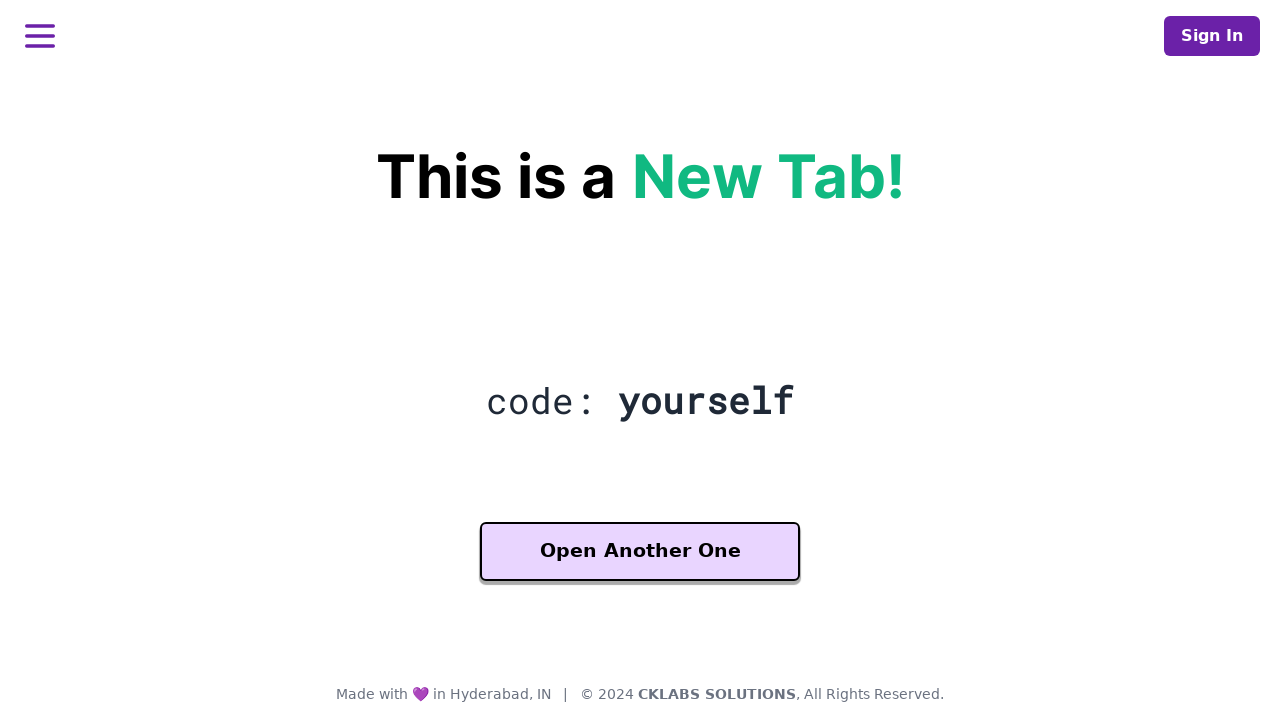

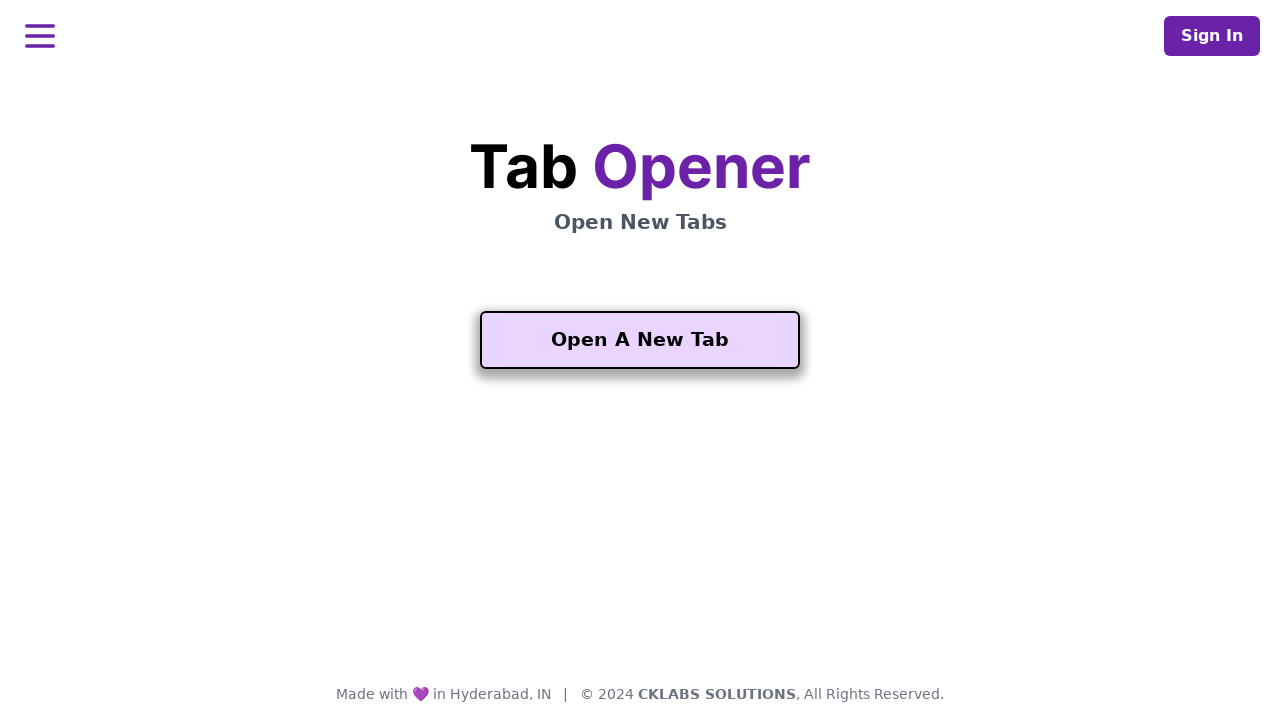